Navigates to Community page and verifies the side menu elements are displayed

Starting URL: https://webdriver.io

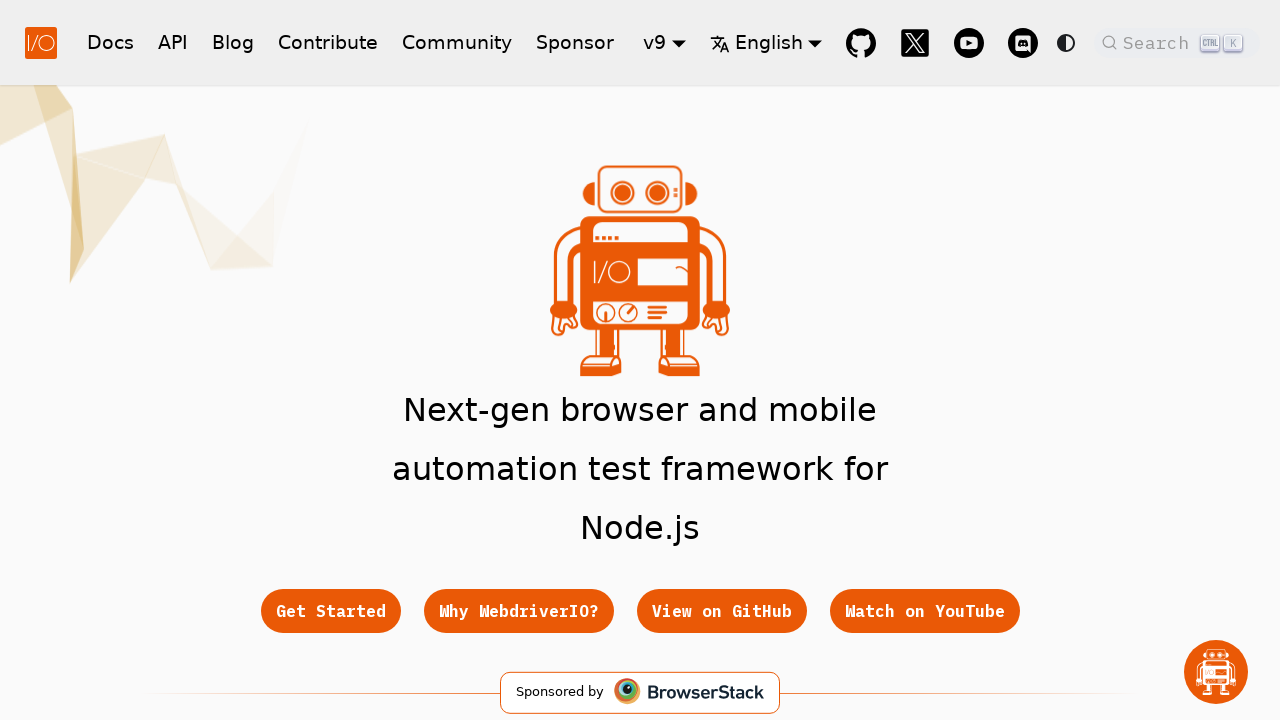

Clicked on Community link in header at (457, 42) on a[href='/community/support']
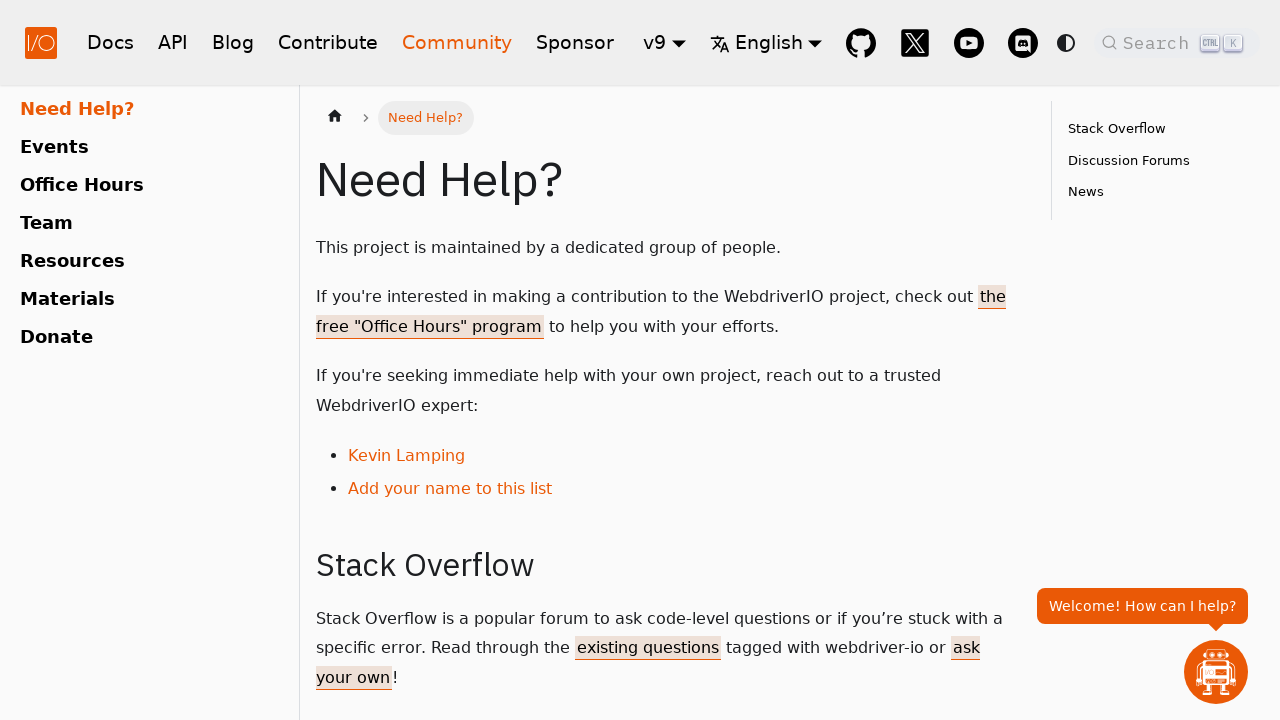

Side menu loaded successfully
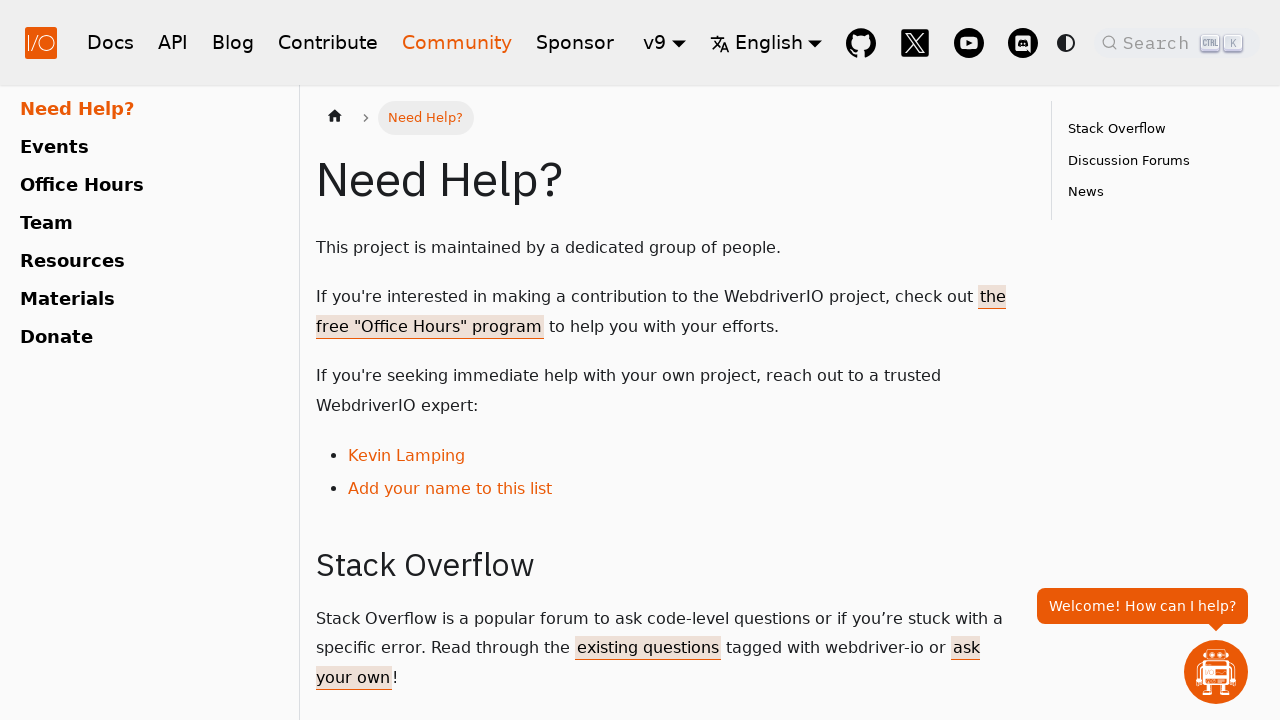

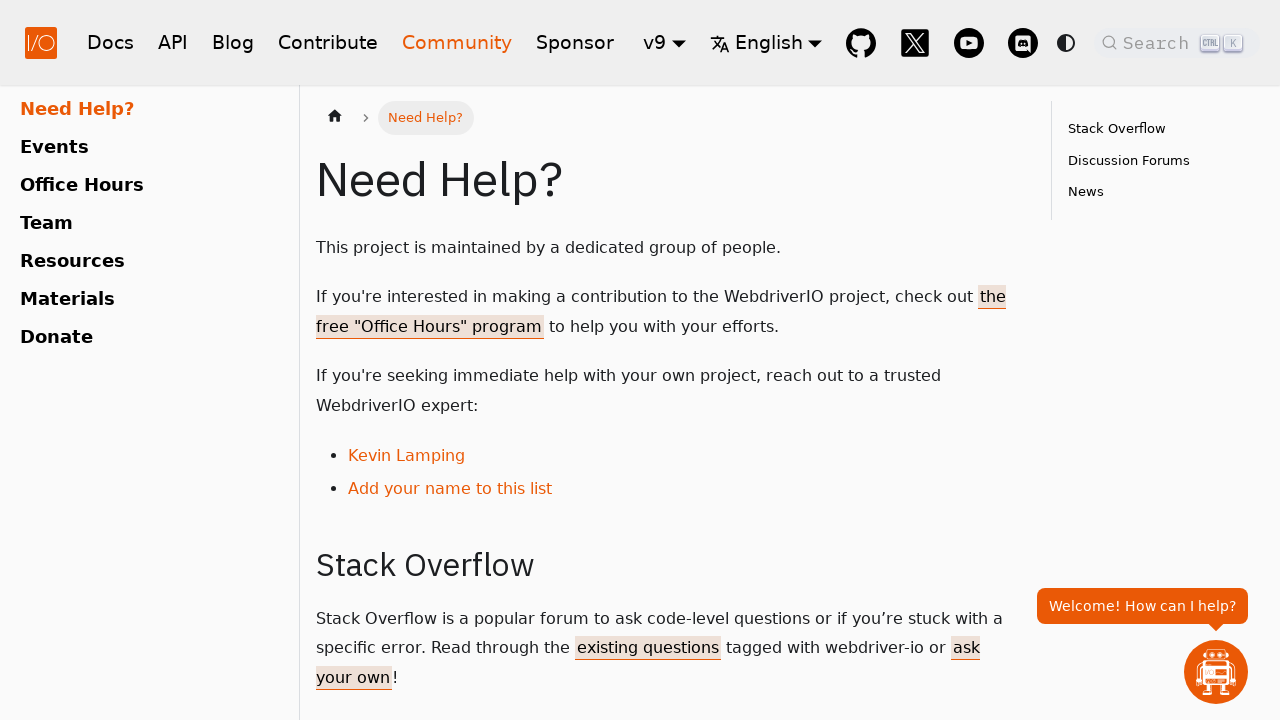